Navigates to Internshala's computer science internship listings page and verifies the page loads successfully

Starting URL: http://internshala.com/internships/computer%20science-internship

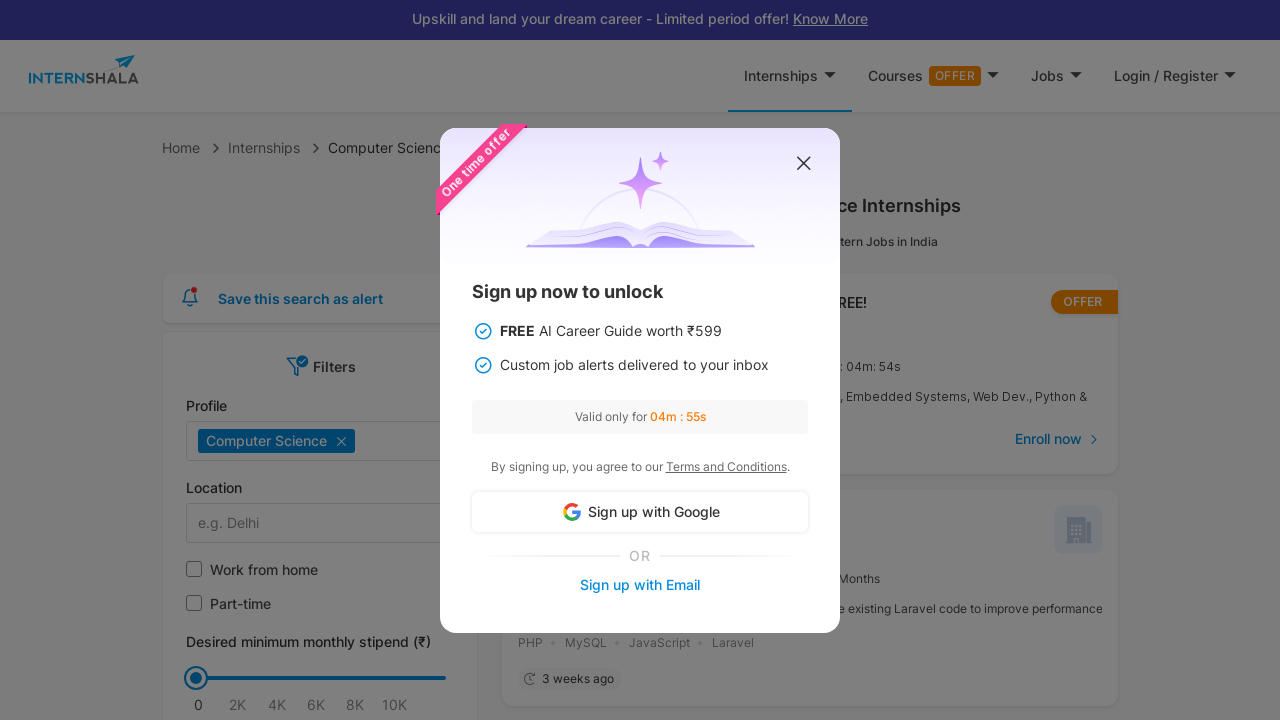

Waited for page body to load
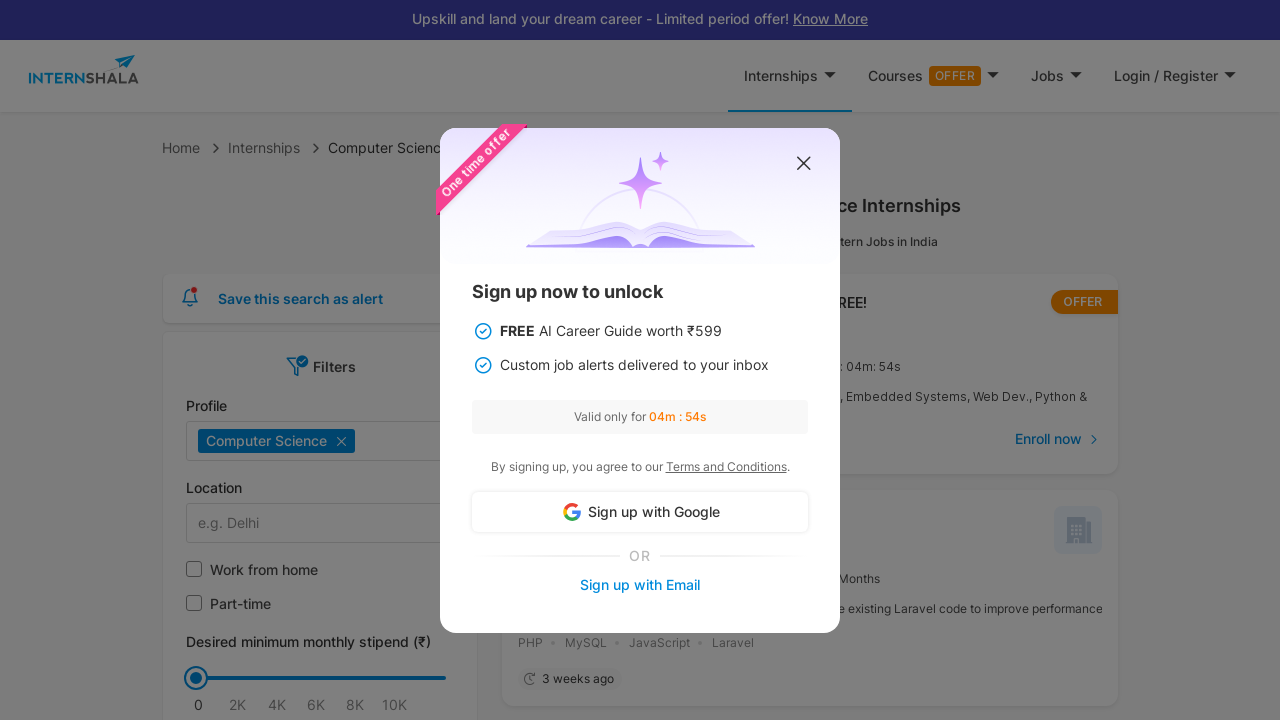

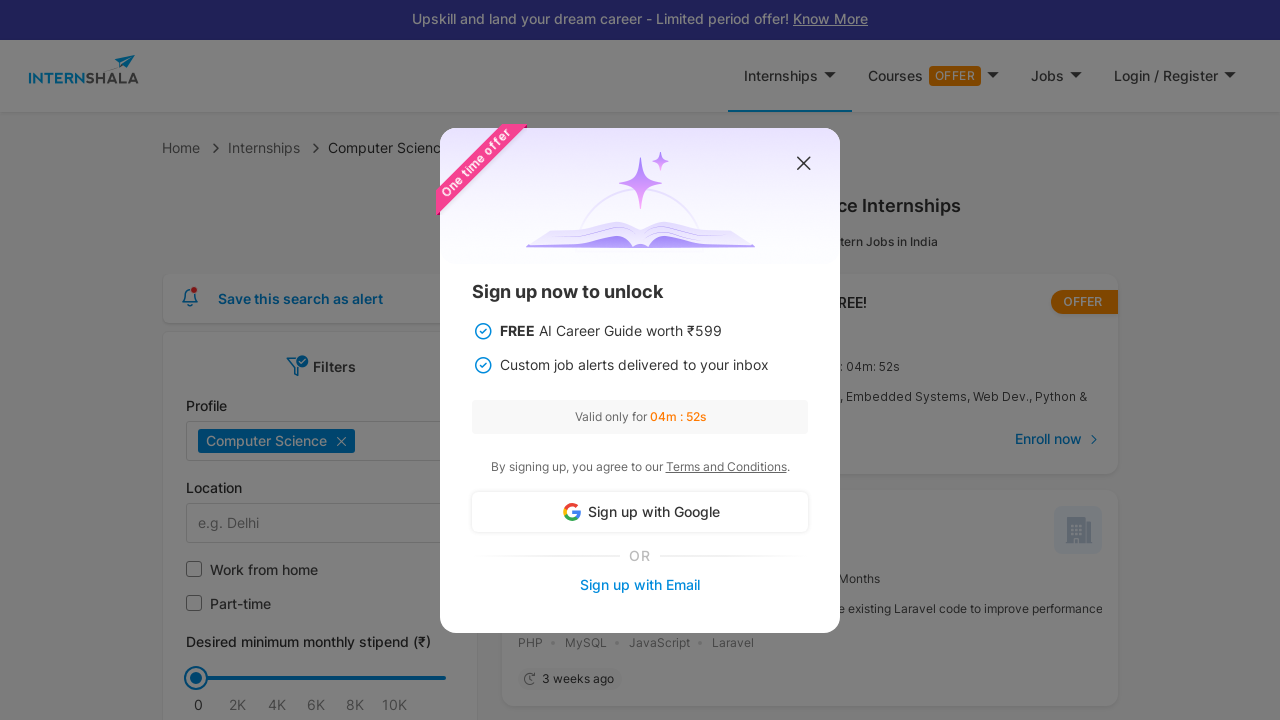